Tests filling the phone number field in the student registration form

Starting URL: https://demoqa.com/automation-practice-form

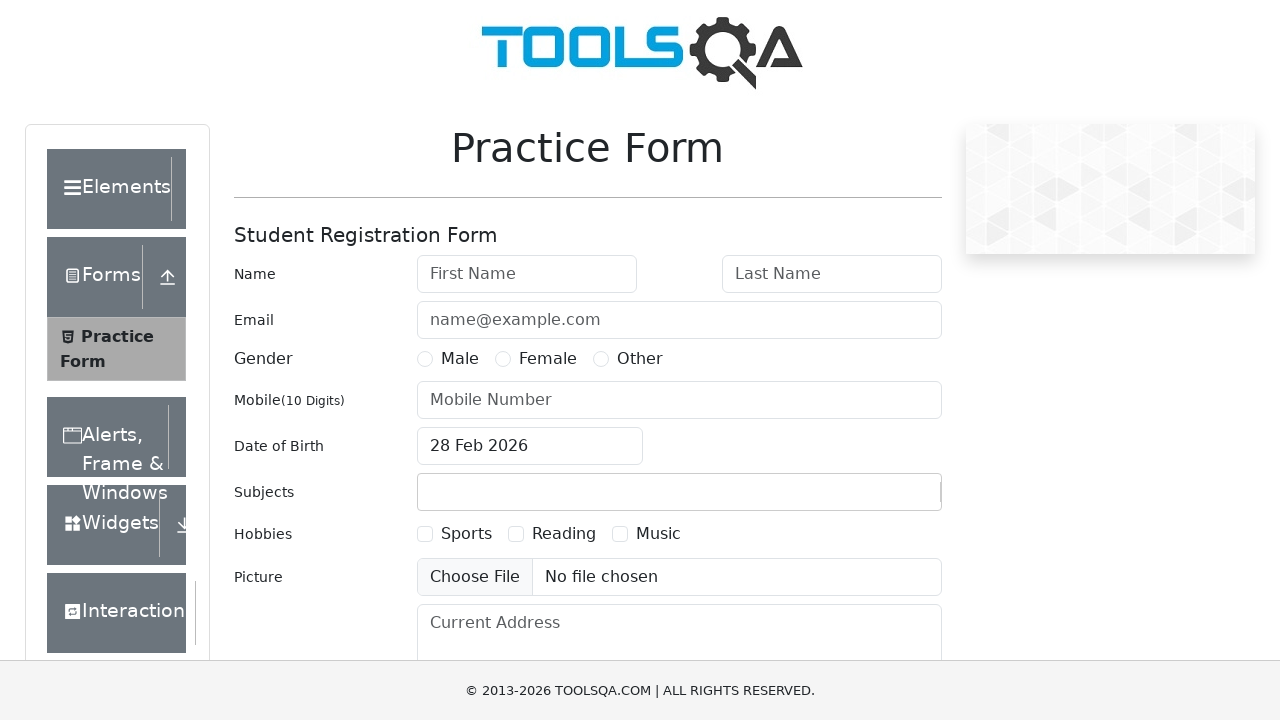

Filled phone number field with '9125551234' in student registration form on #userNumber
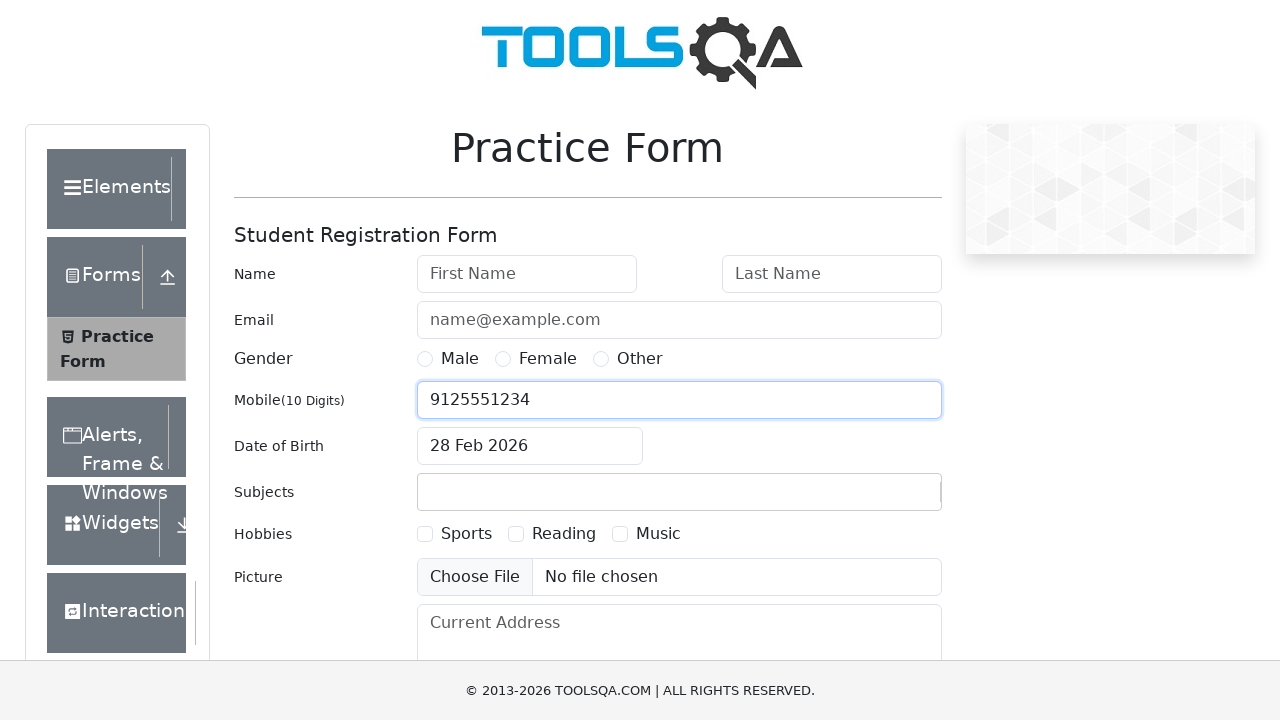

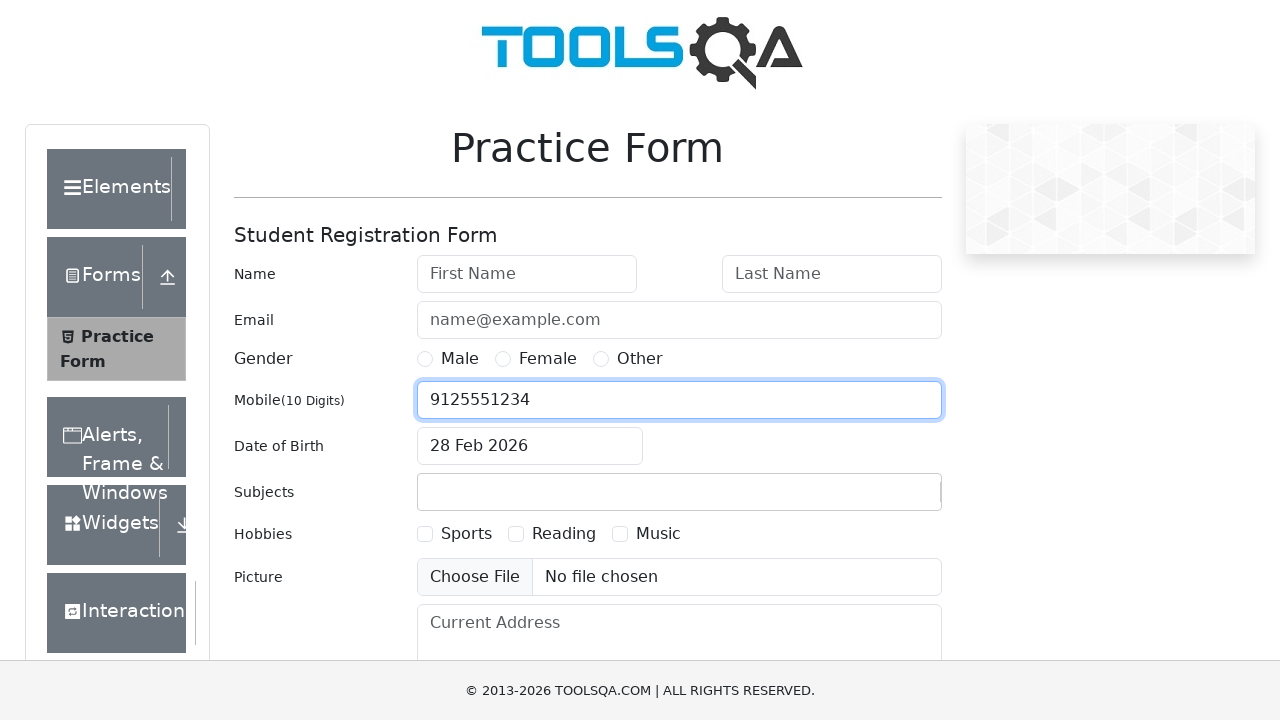